Tests the University of Waterloo course search functionality by selecting a course subject code from a dropdown, entering a course number, and submitting the form to search for course information.

Starting URL: https://classes.uwaterloo.ca/under.html

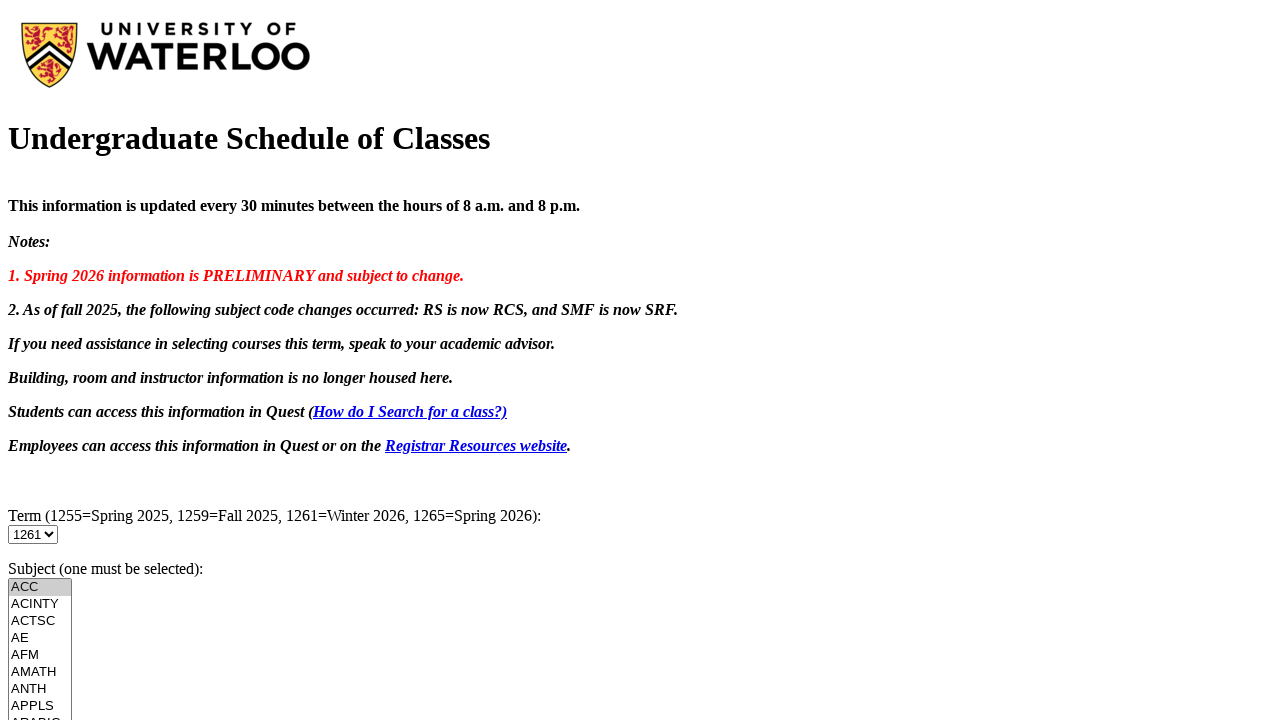

Selected 'CS' from subject code dropdown on #ssubject
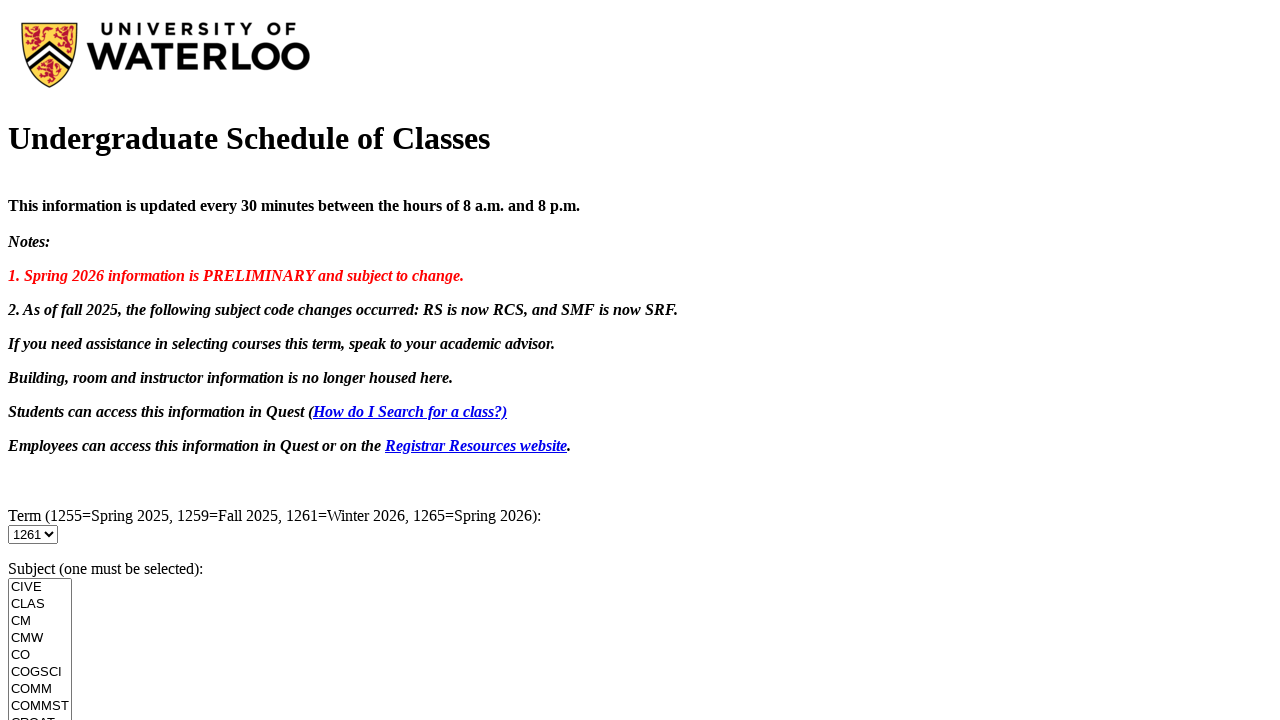

Entered course number '246' on #icournum
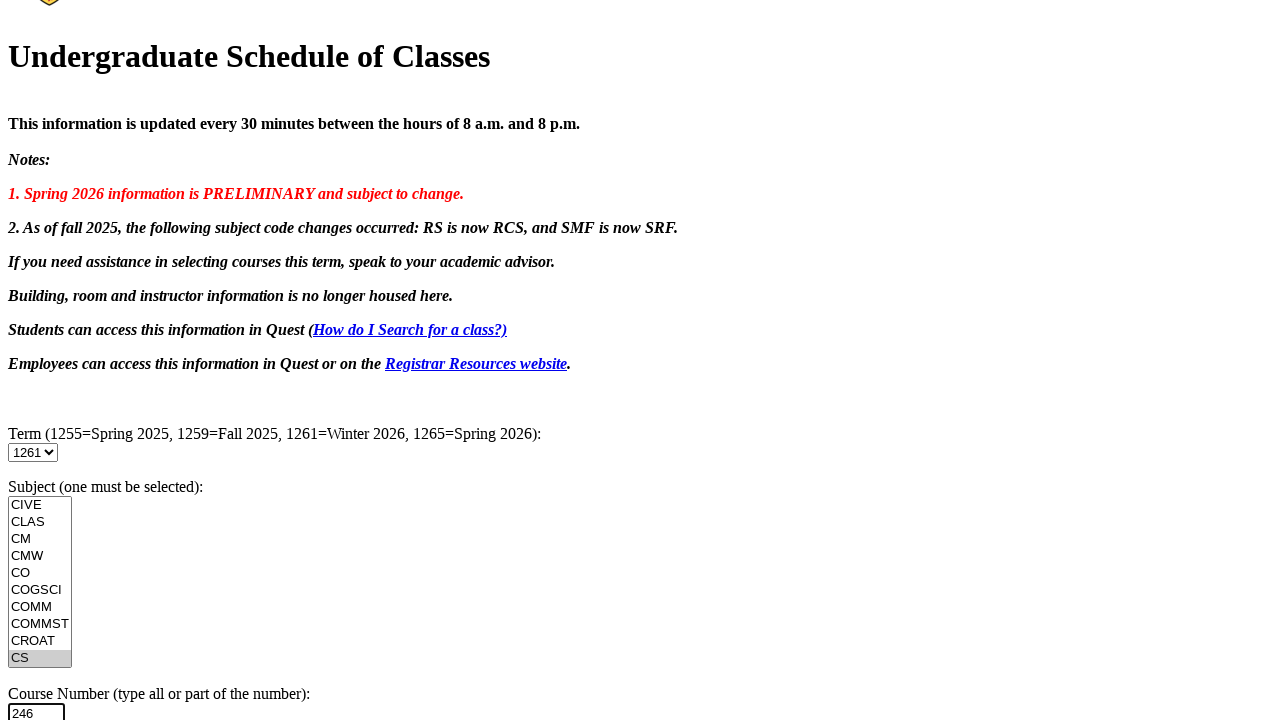

Submitted form by pressing Enter on #icournum
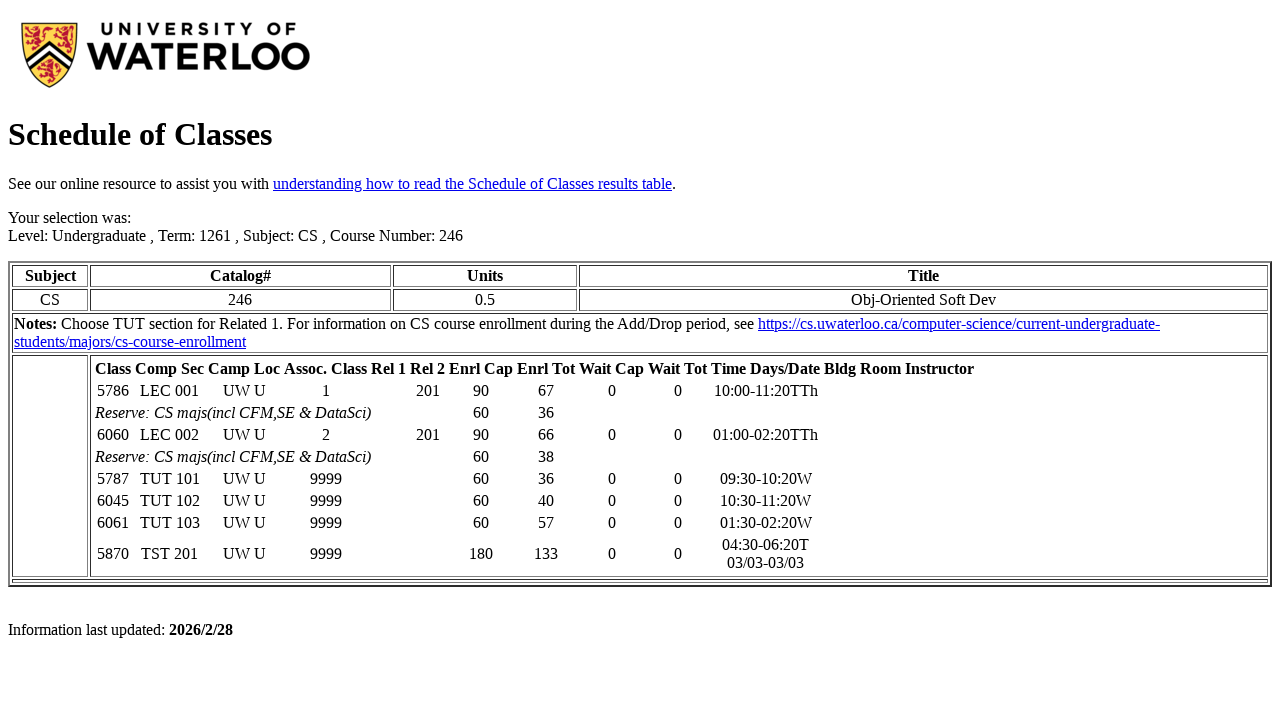

Course search results loaded
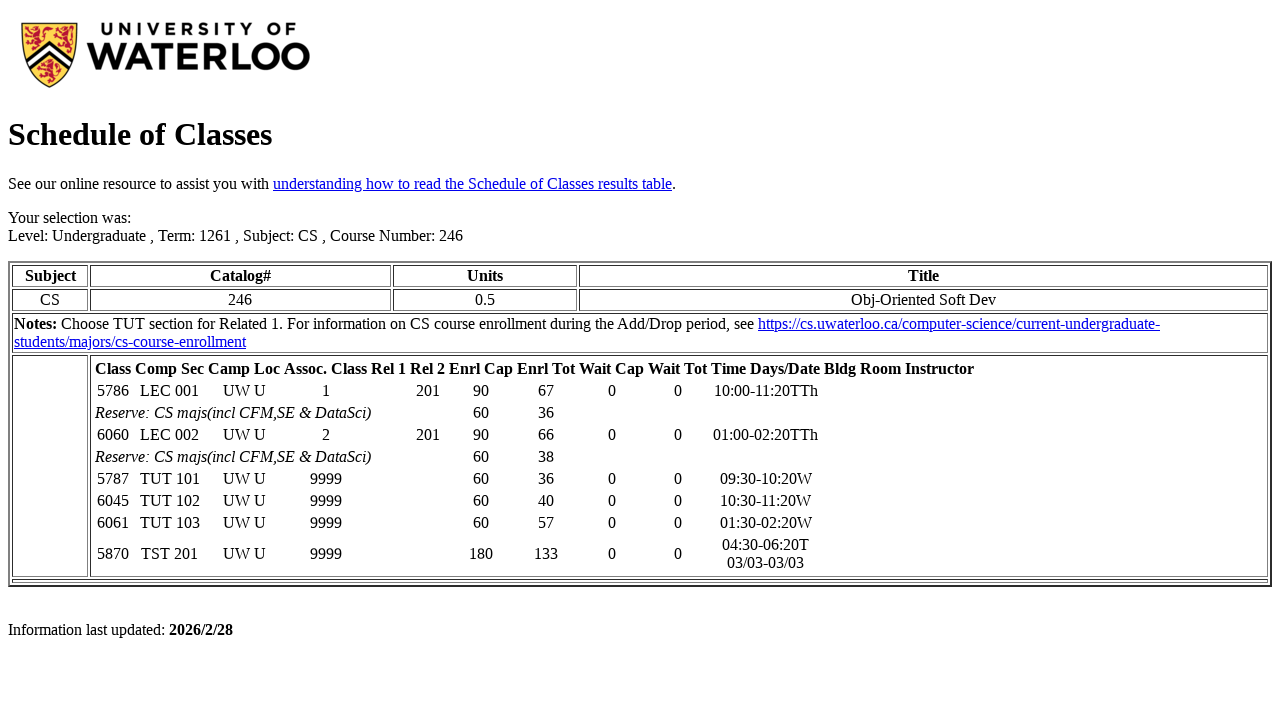

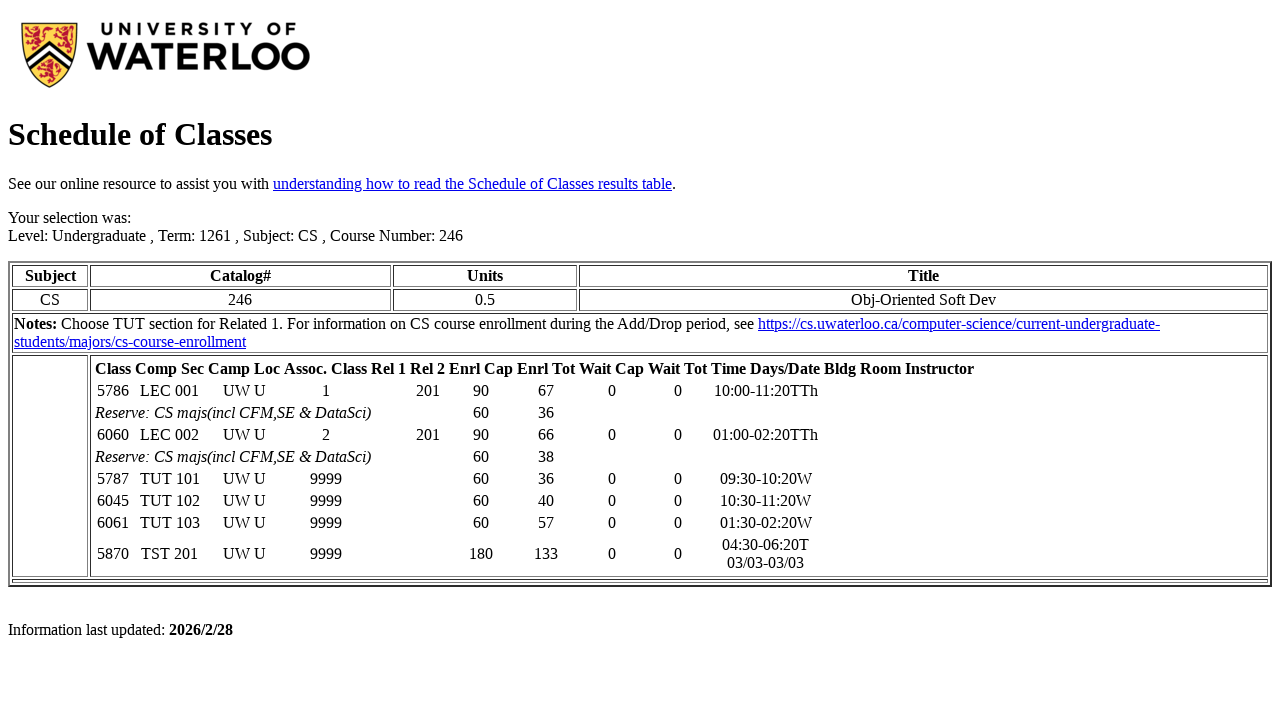